Navigates to the mymodelrobot application homepage and then to a specific resource page identified by ID 5629499534213120

Starting URL: https://mymodelrobot.appspot.com/

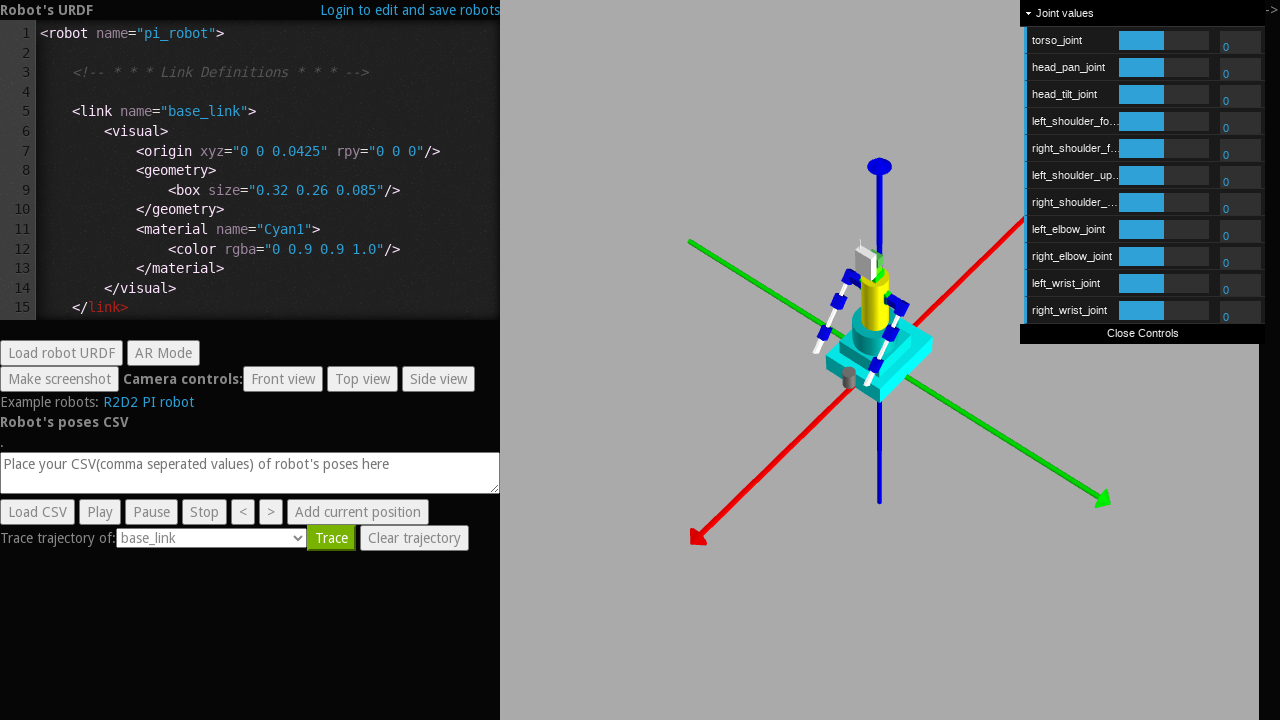

Navigated to mymodelrobot application resource page with ID 5629499534213120
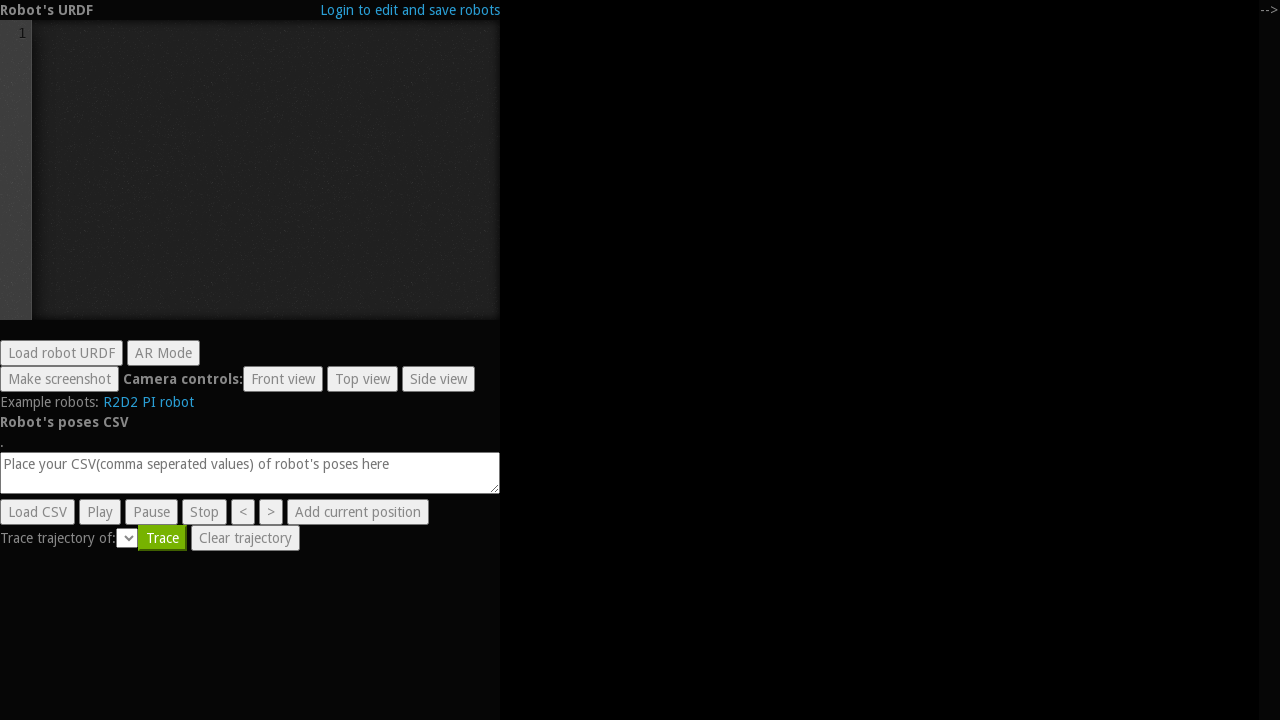

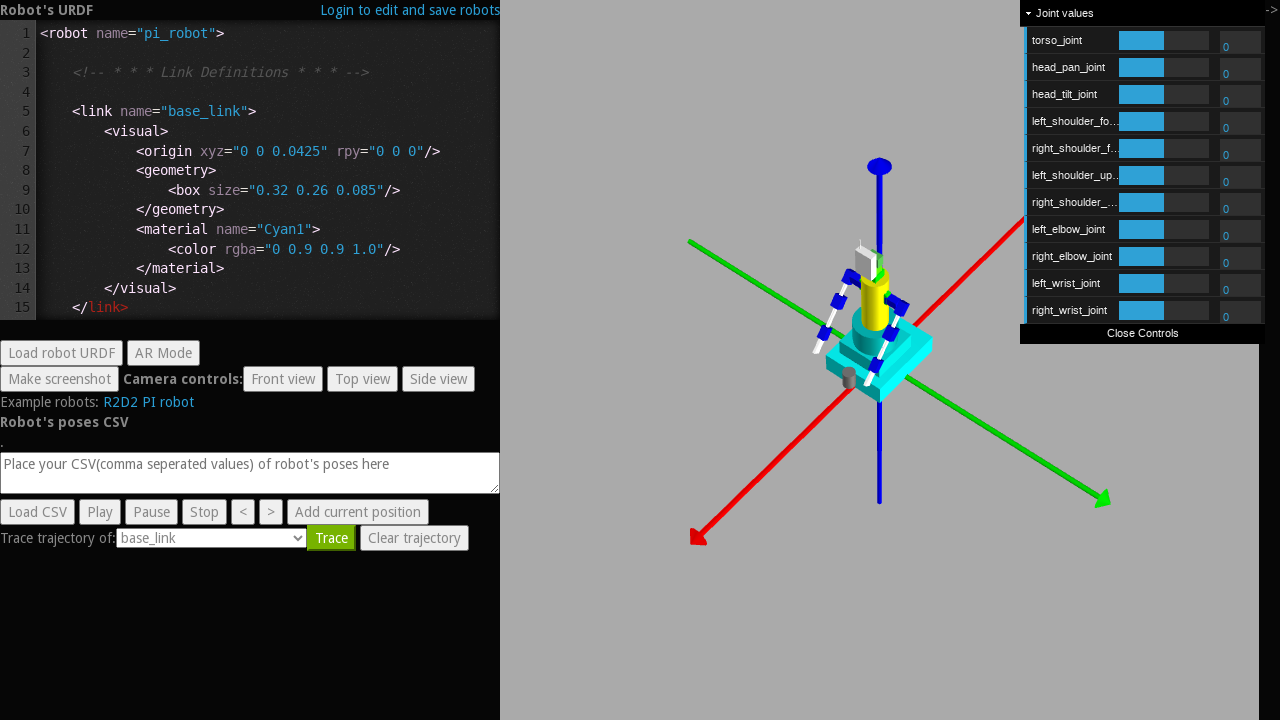